Tests that edits are cancelled when pressing Escape key

Starting URL: https://demo.playwright.dev/todomvc

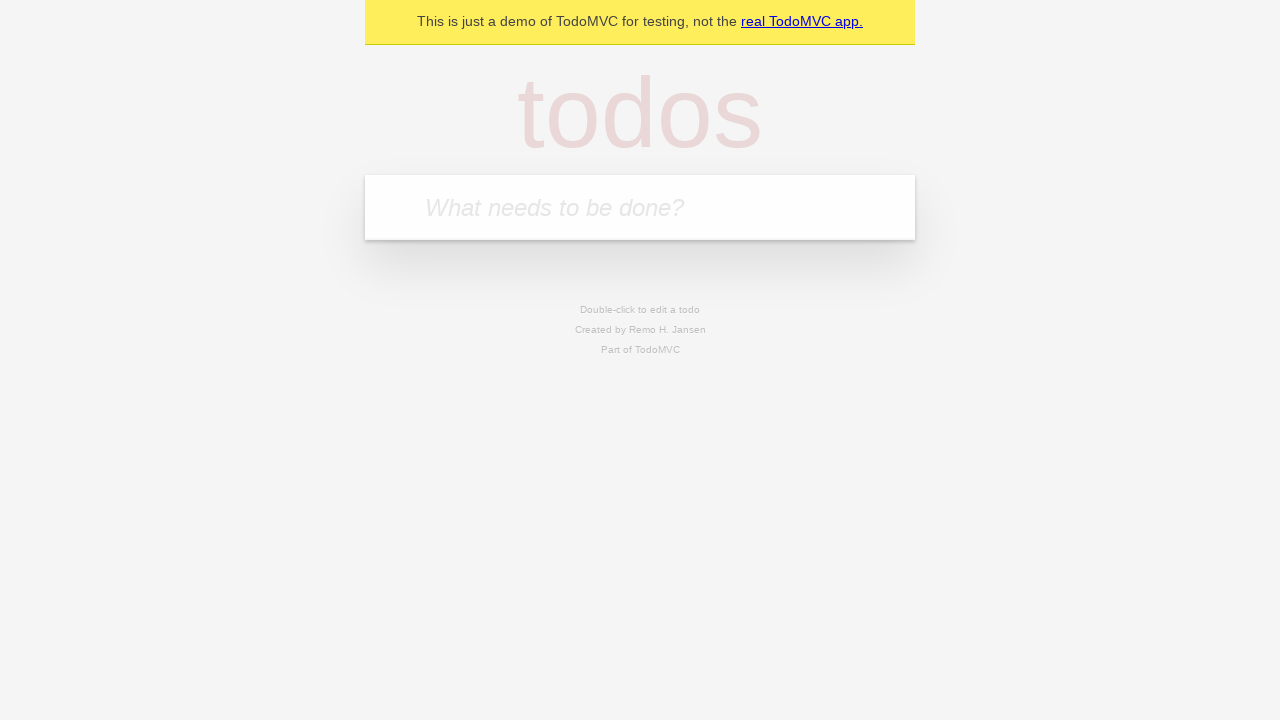

Filled new todo input with 'buy some cheese' on internal:attr=[placeholder="What needs to be done?"i]
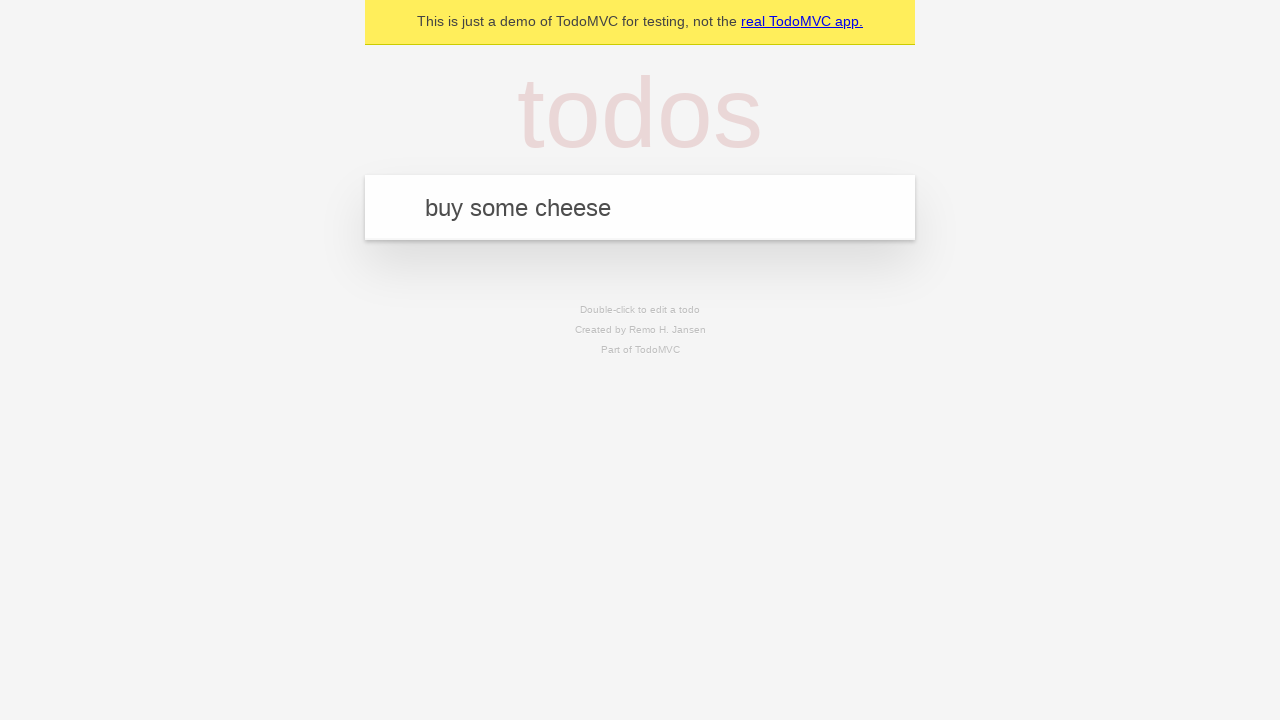

Pressed Enter to create todo 'buy some cheese' on internal:attr=[placeholder="What needs to be done?"i]
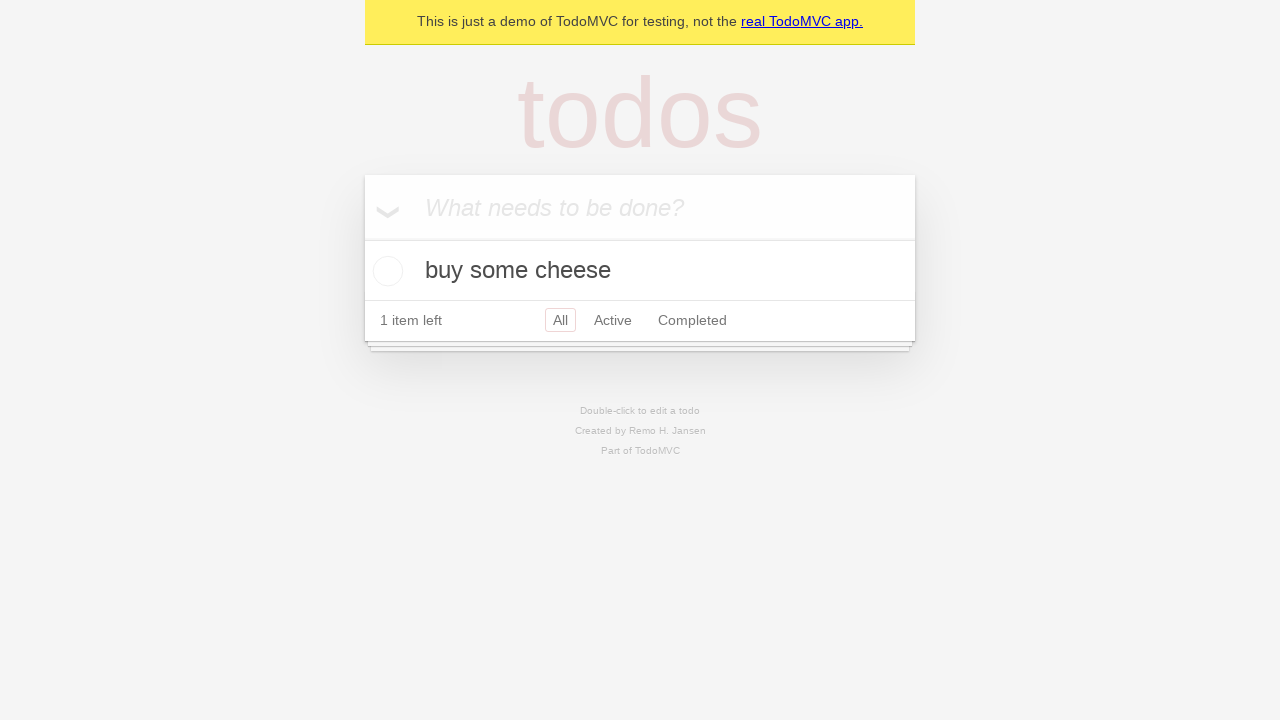

Filled new todo input with 'feed the cat' on internal:attr=[placeholder="What needs to be done?"i]
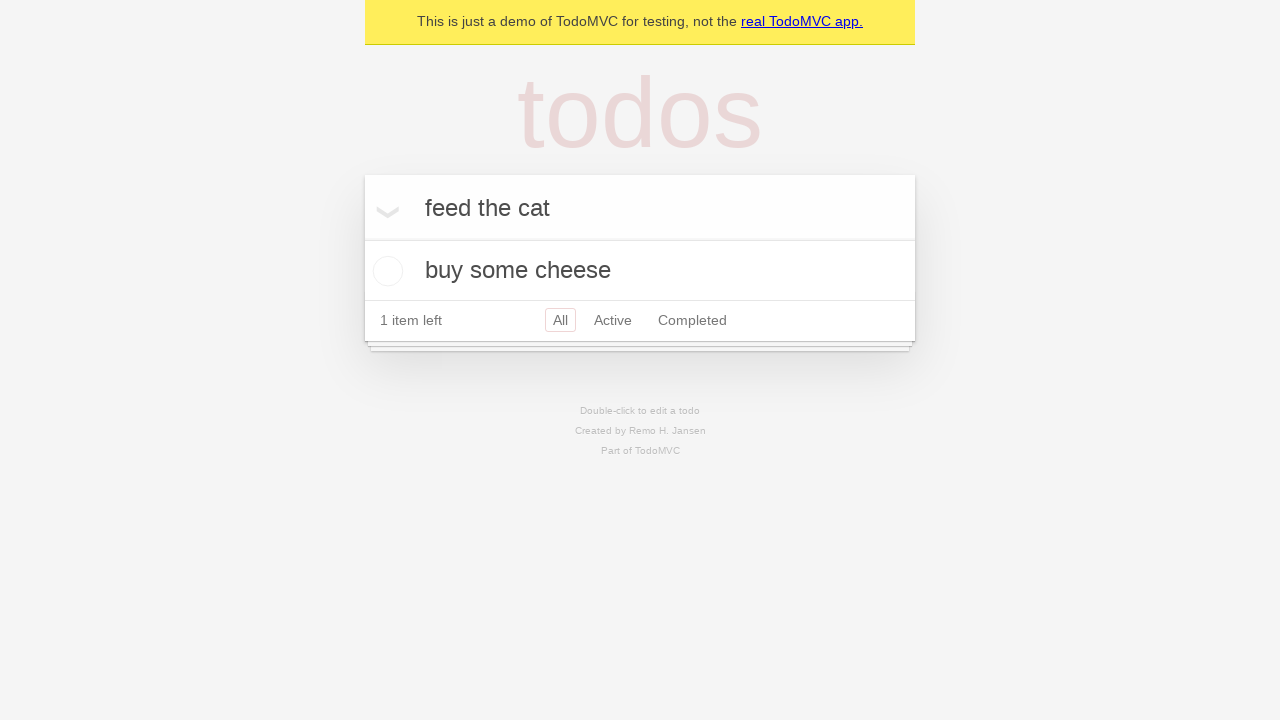

Pressed Enter to create todo 'feed the cat' on internal:attr=[placeholder="What needs to be done?"i]
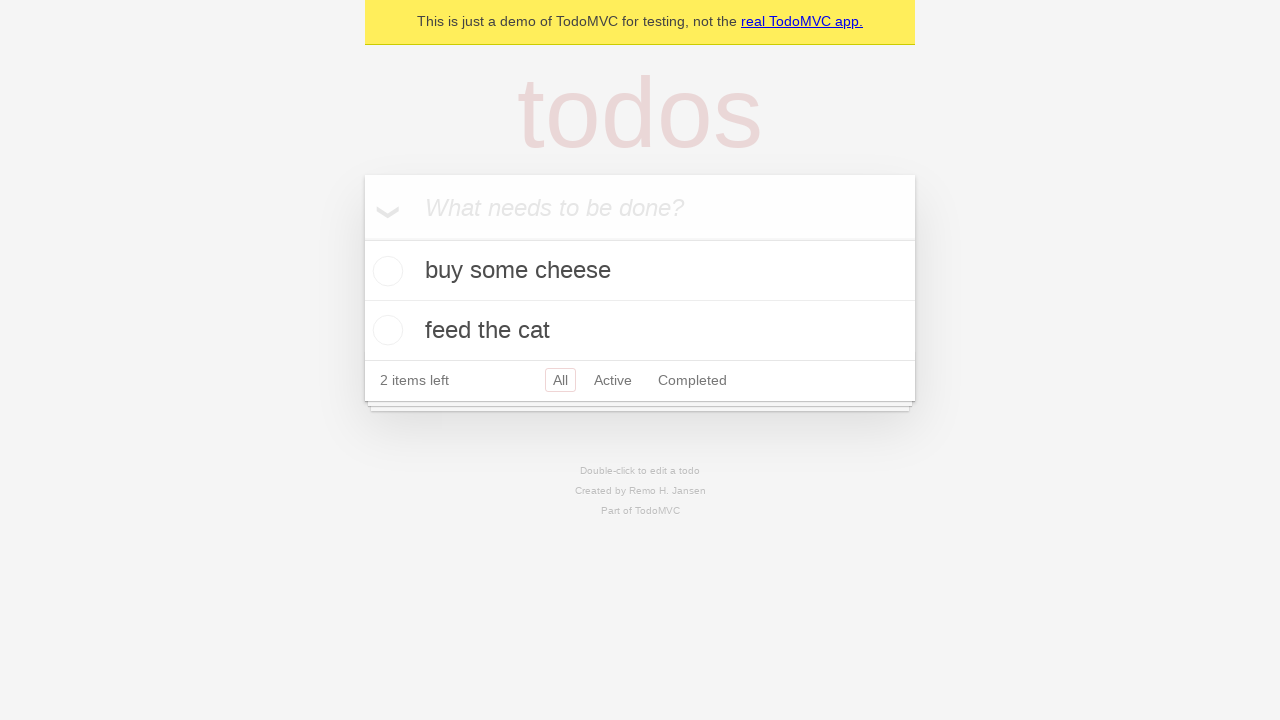

Filled new todo input with 'book a doctors appointment' on internal:attr=[placeholder="What needs to be done?"i]
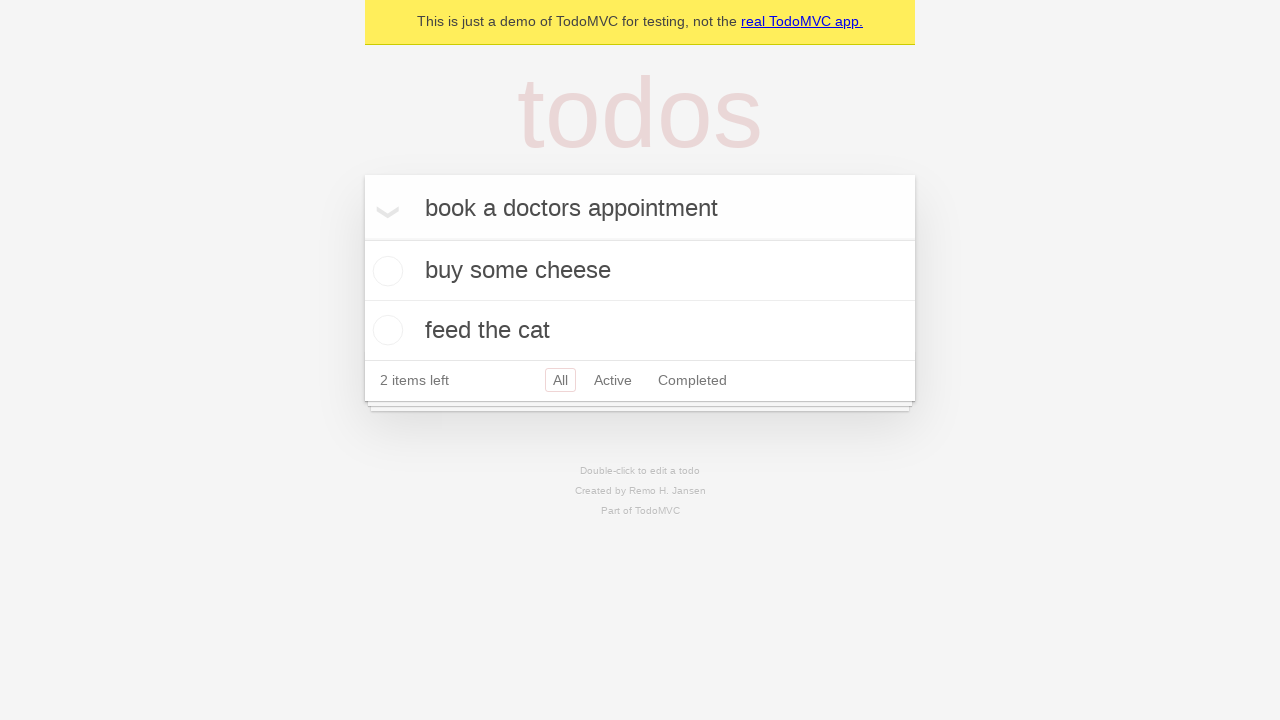

Pressed Enter to create todo 'book a doctors appointment' on internal:attr=[placeholder="What needs to be done?"i]
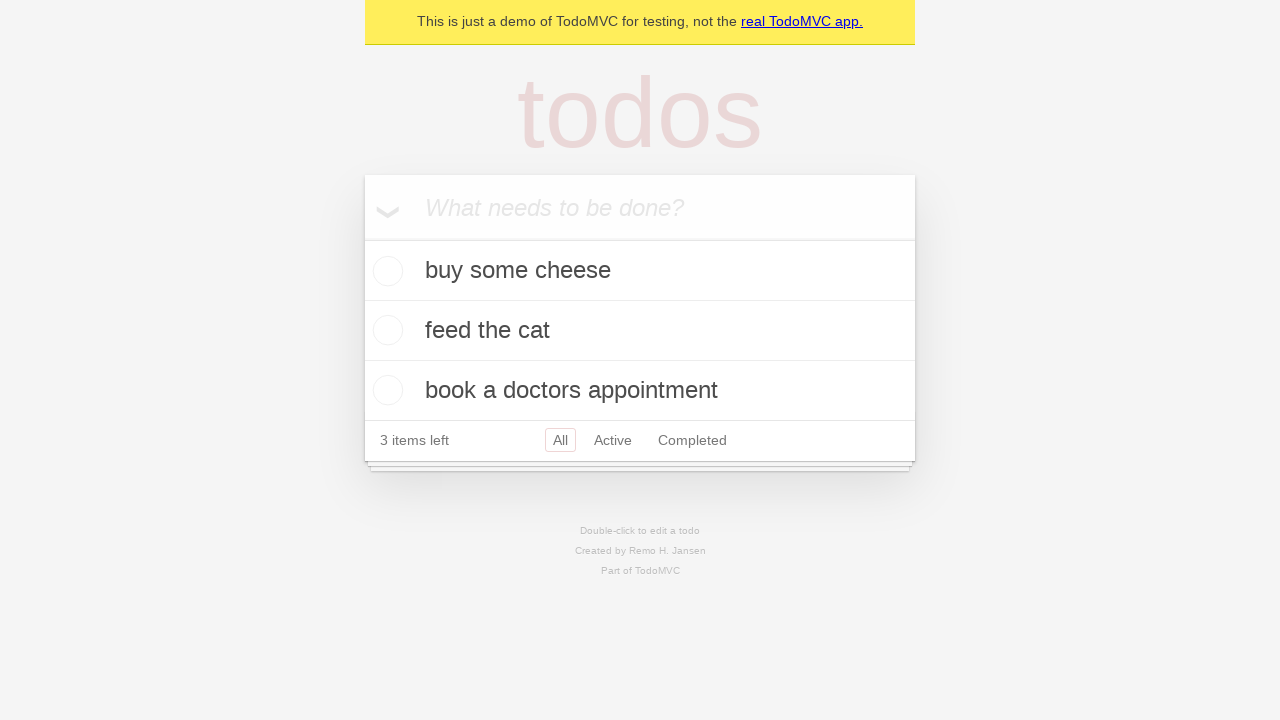

Double-clicked on second todo item to enter edit mode at (640, 331) on internal:testid=[data-testid="todo-item"s] >> nth=1
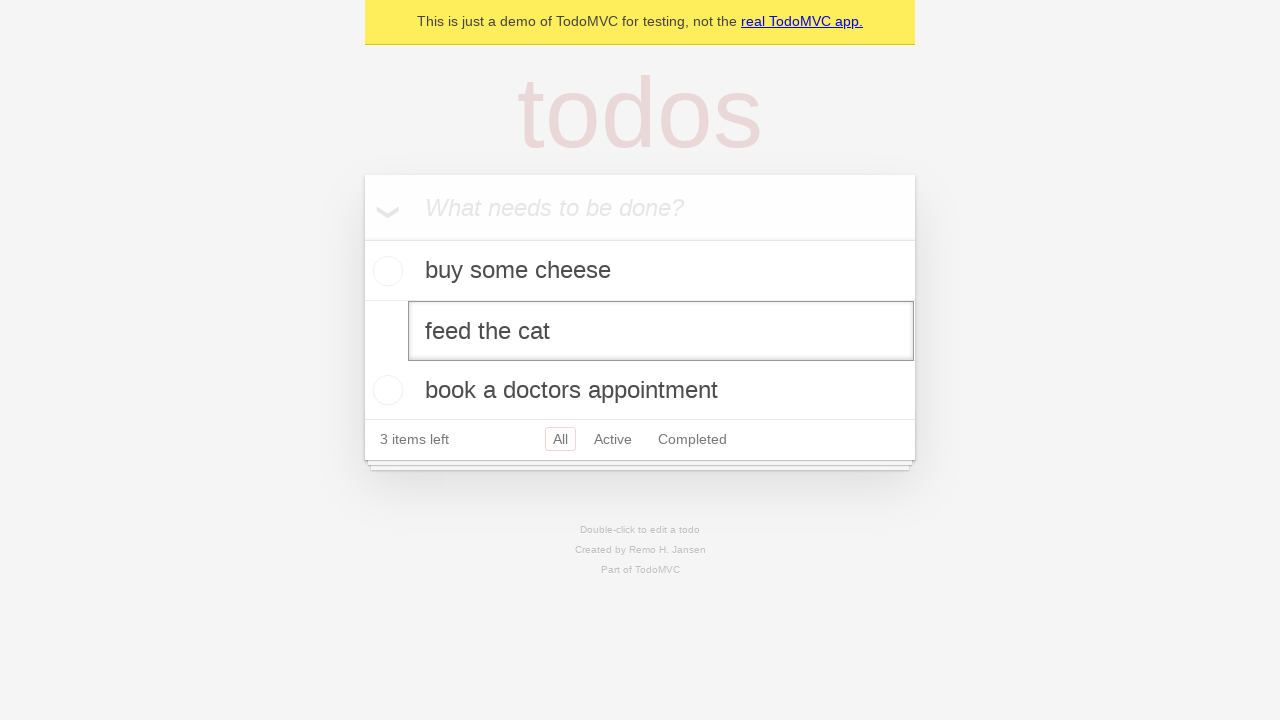

Filled edit field with 'buy some sausages' on internal:testid=[data-testid="todo-item"s] >> nth=1 >> internal:role=textbox[nam
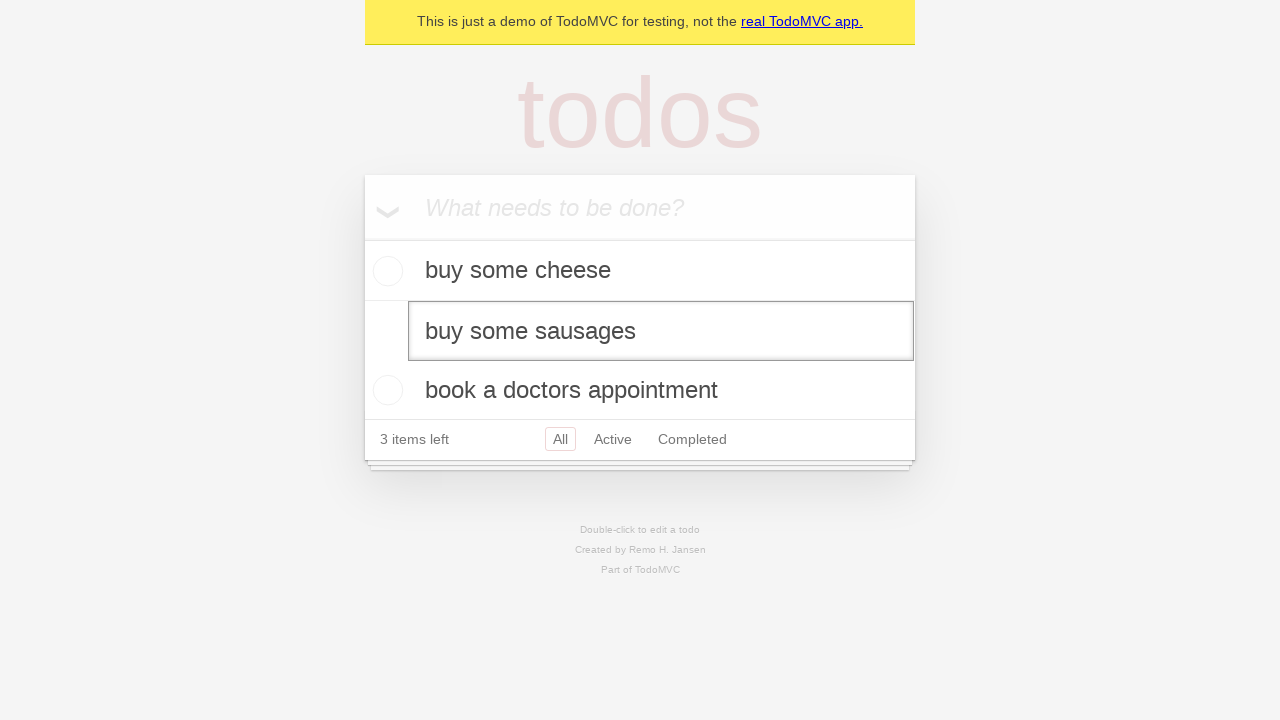

Pressed Escape to cancel edit without saving changes on internal:testid=[data-testid="todo-item"s] >> nth=1 >> internal:role=textbox[nam
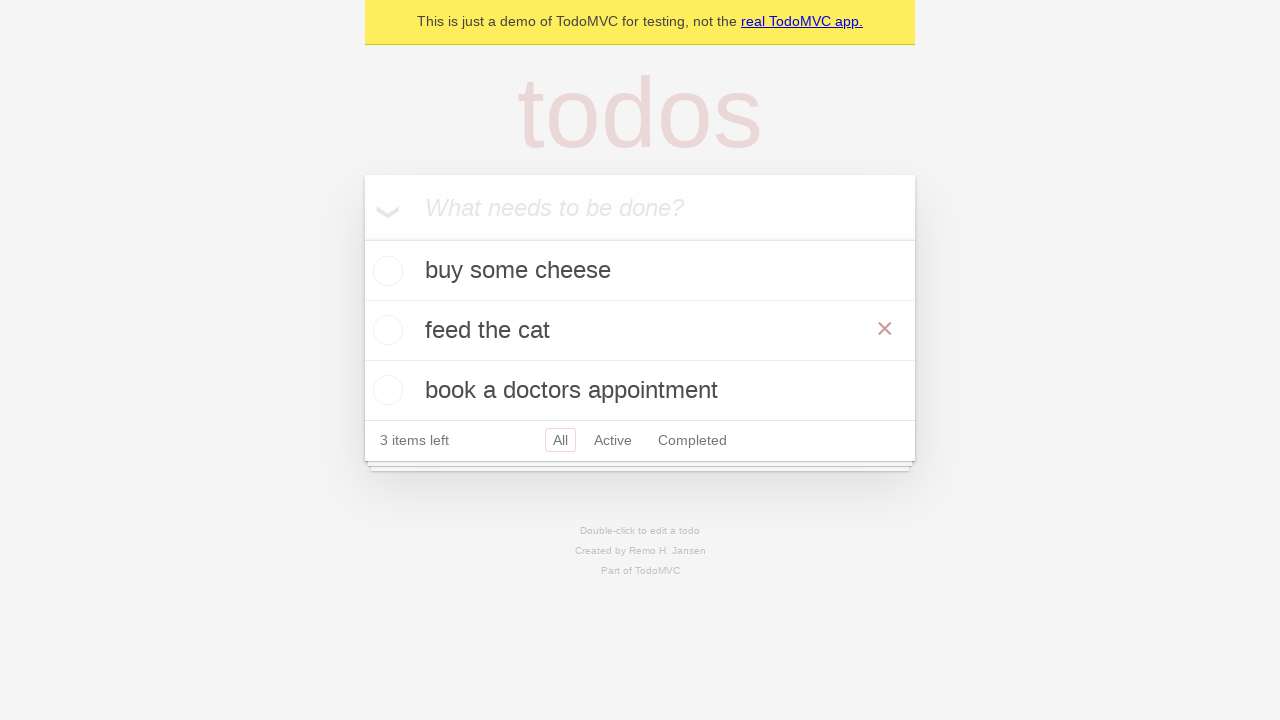

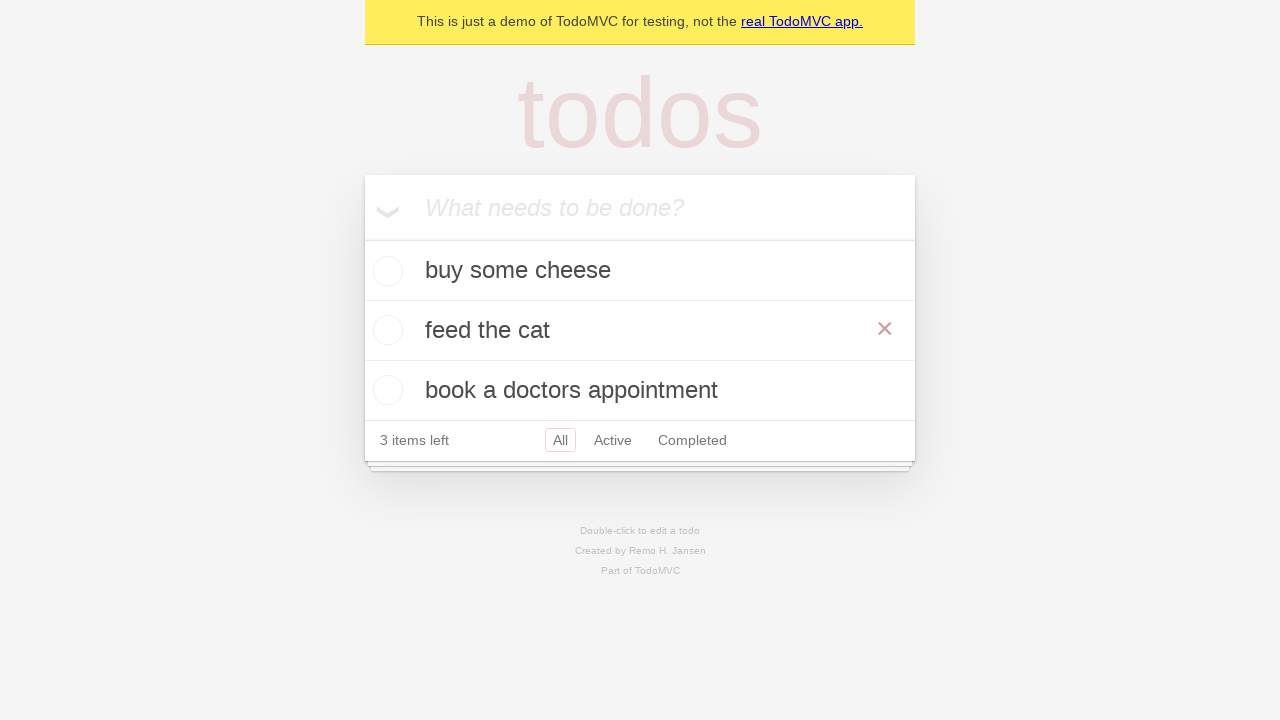